Tests file download functionality by triggering download of a PNG file

Starting URL: http://the-internet.herokuapp.com/download

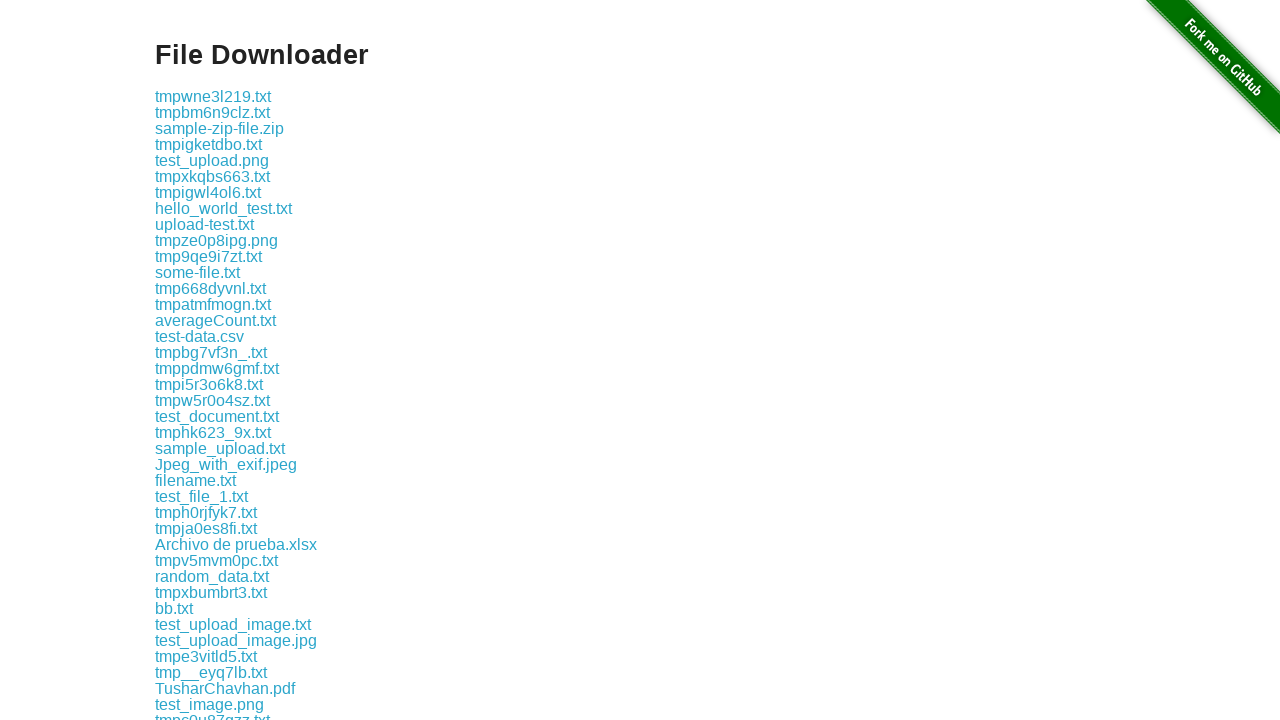

Download links are now visible on the page
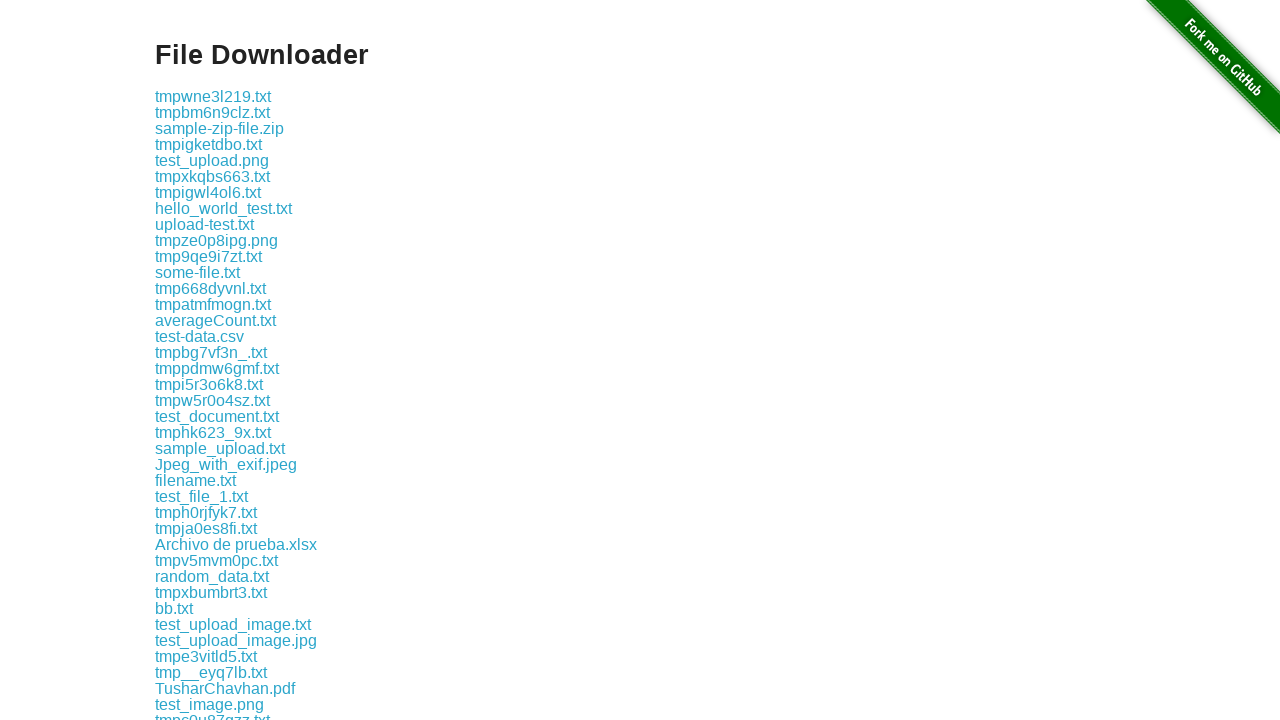

Clicked on PNG file download link at (212, 160) on a[href*='.png']
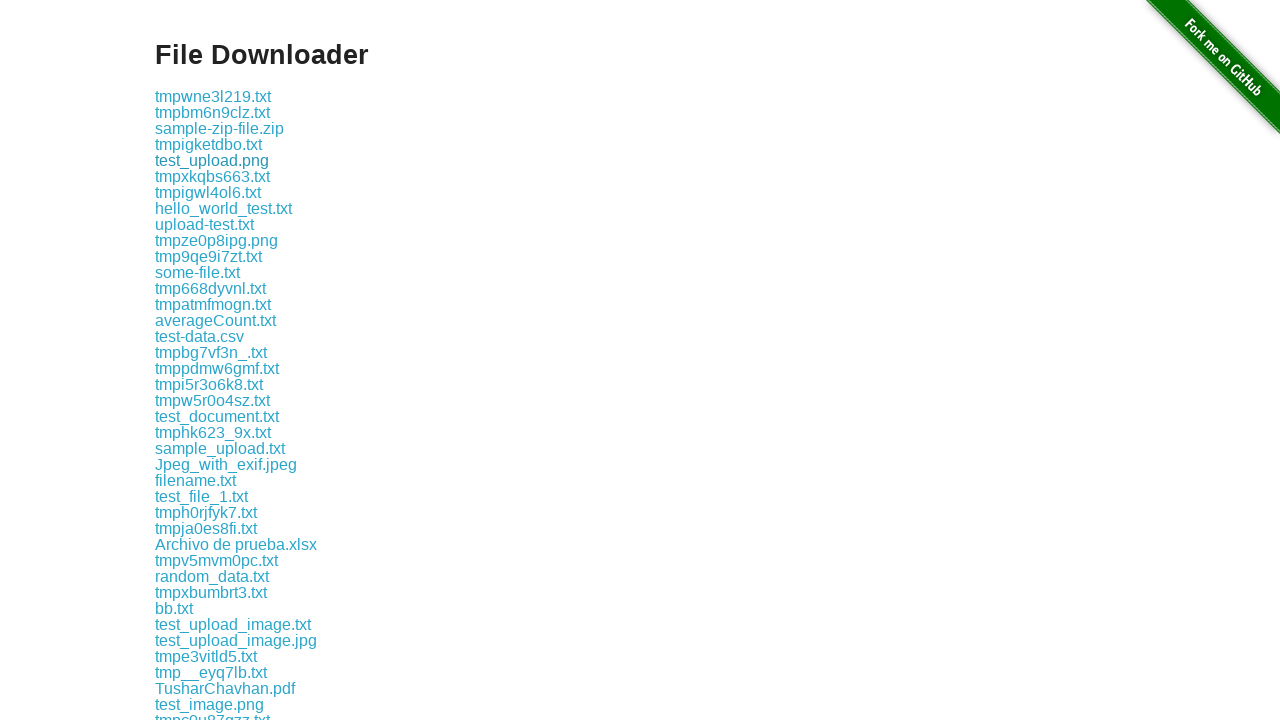

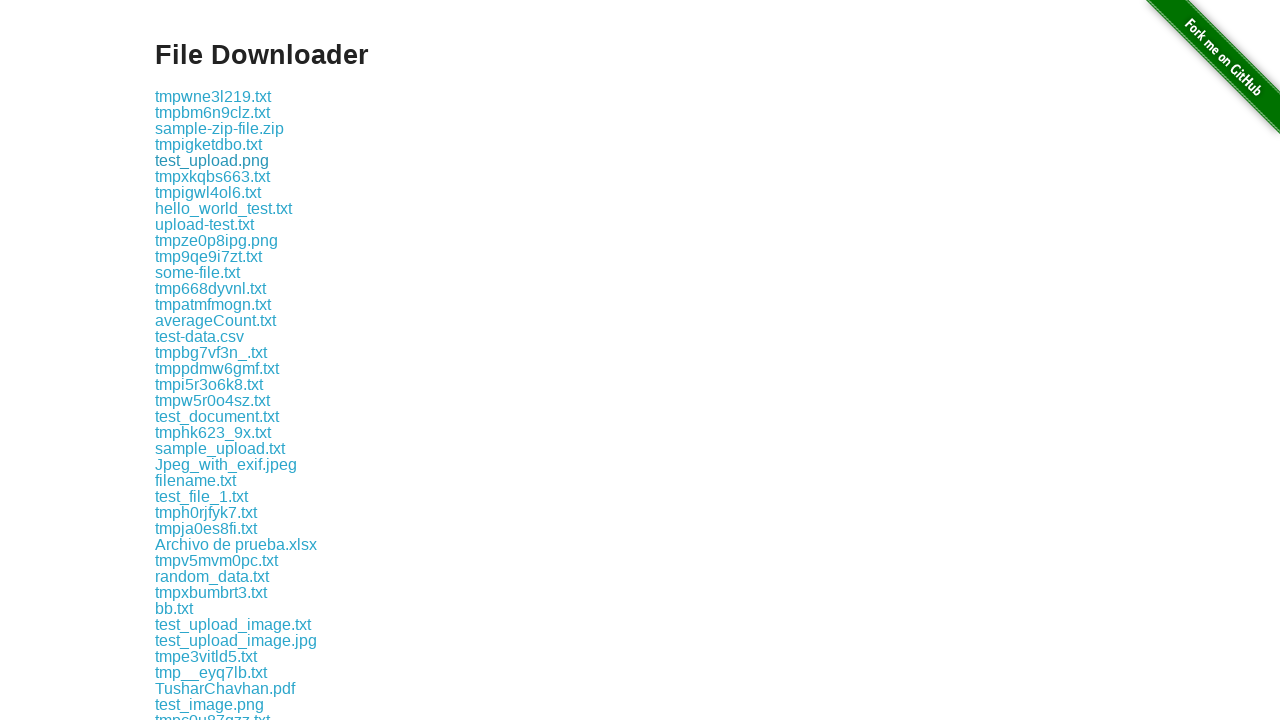